Navigates to Gmail and attempts to fill an email field, demonstrating error handling with screenshot capture

Starting URL: http://www.gmail.com

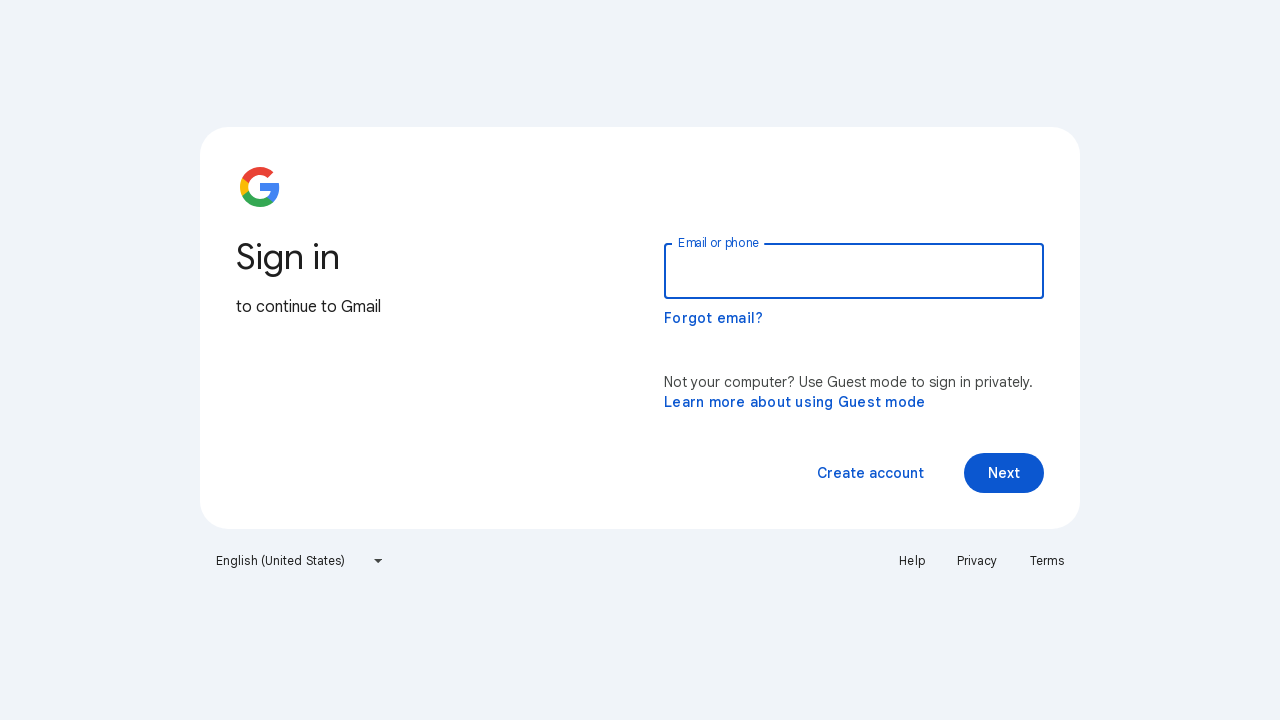

Navigated to Gmail homepage
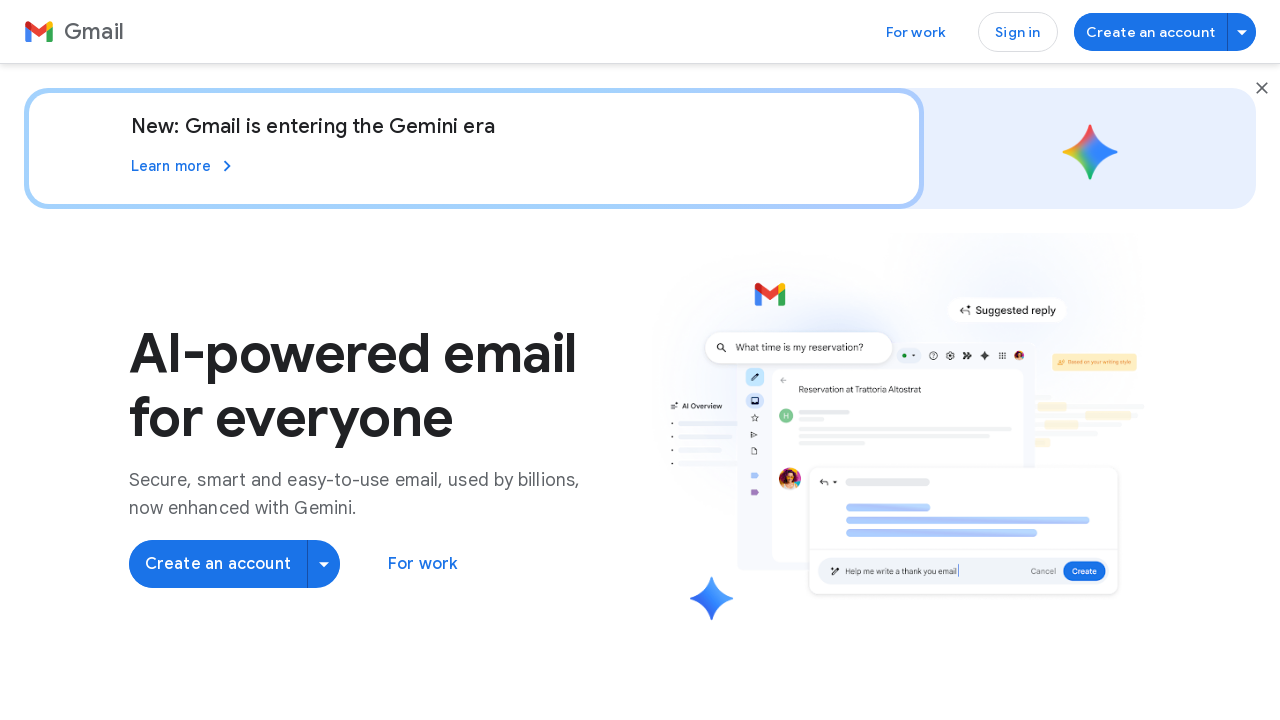

Error occurred while attempting to fill email field - selector not found on #Email1
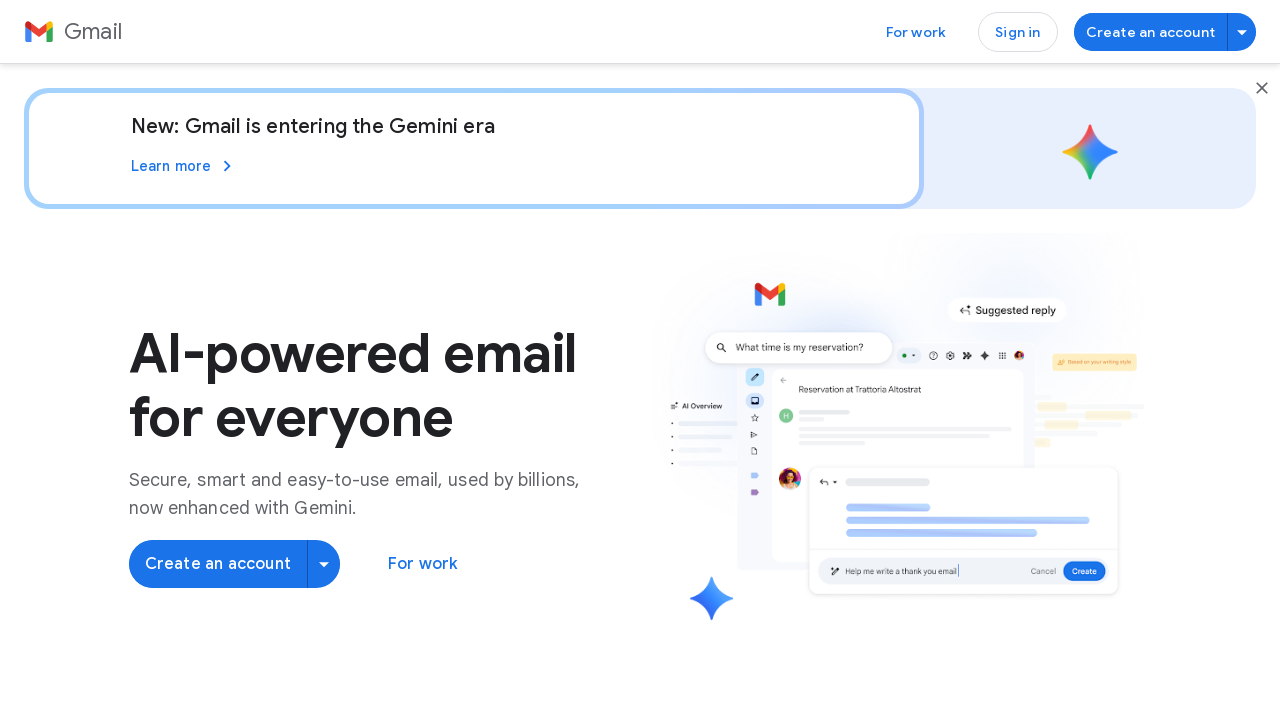

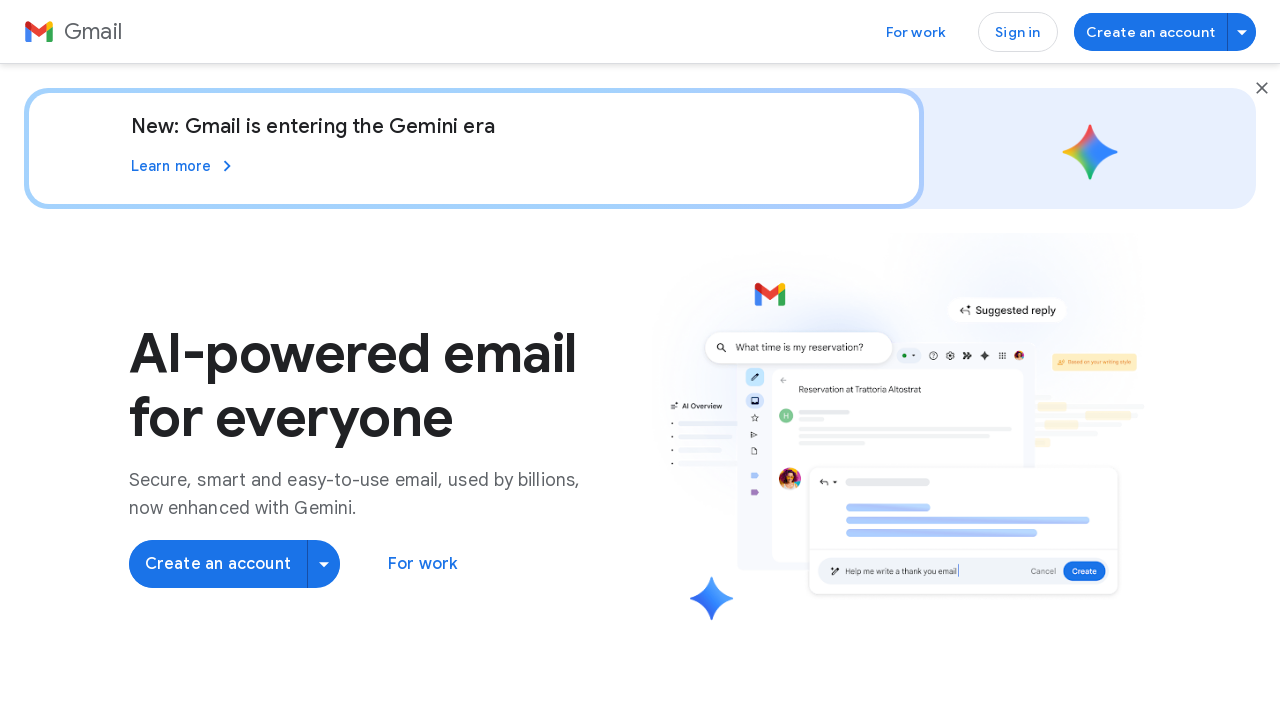